Tests a page with delayed element loading by waiting for a verify button to become clickable, clicking it, and verifying a success message appears

Starting URL: http://suninjuly.github.io/wait2.html

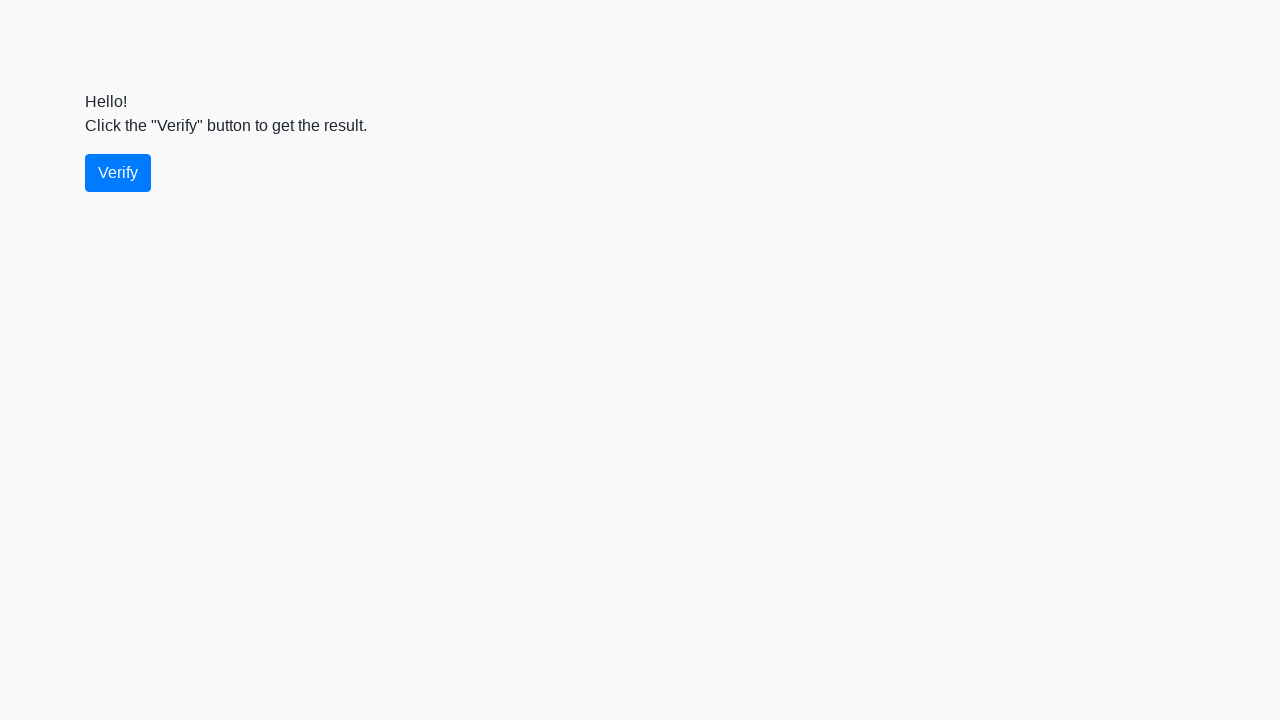

Waited for verify button to become visible
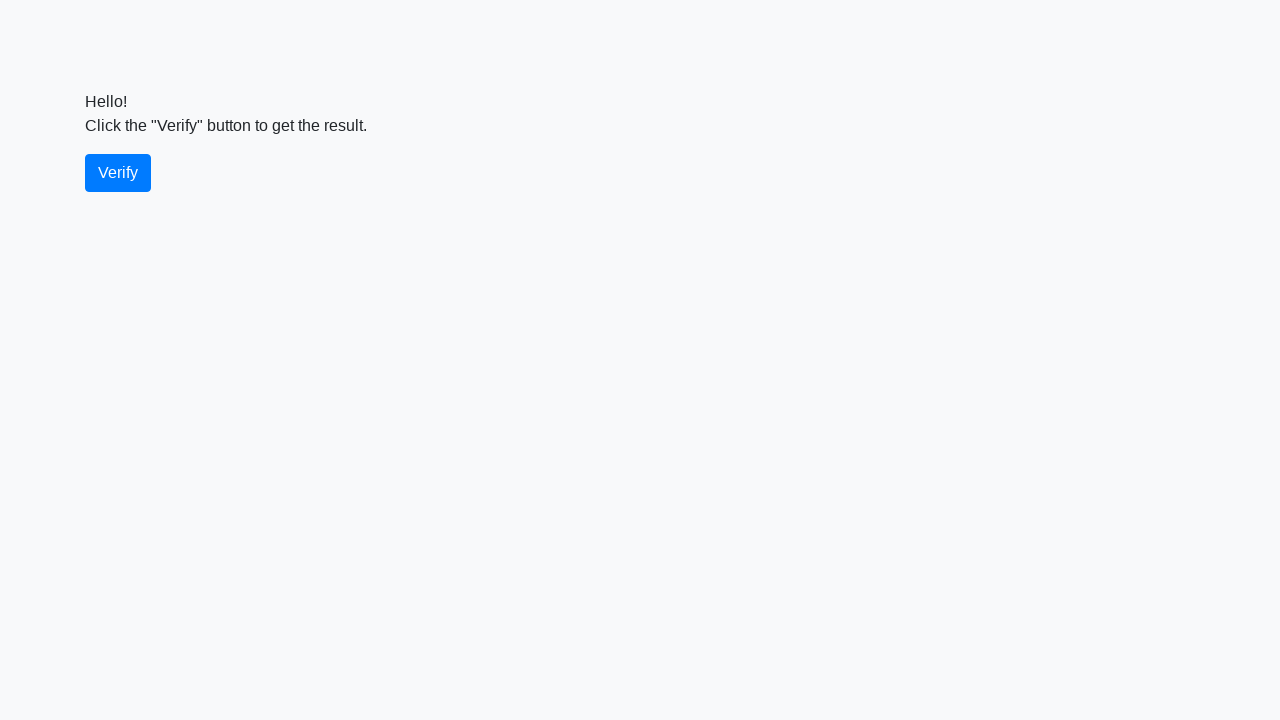

Clicked the verify button at (118, 173) on #verify
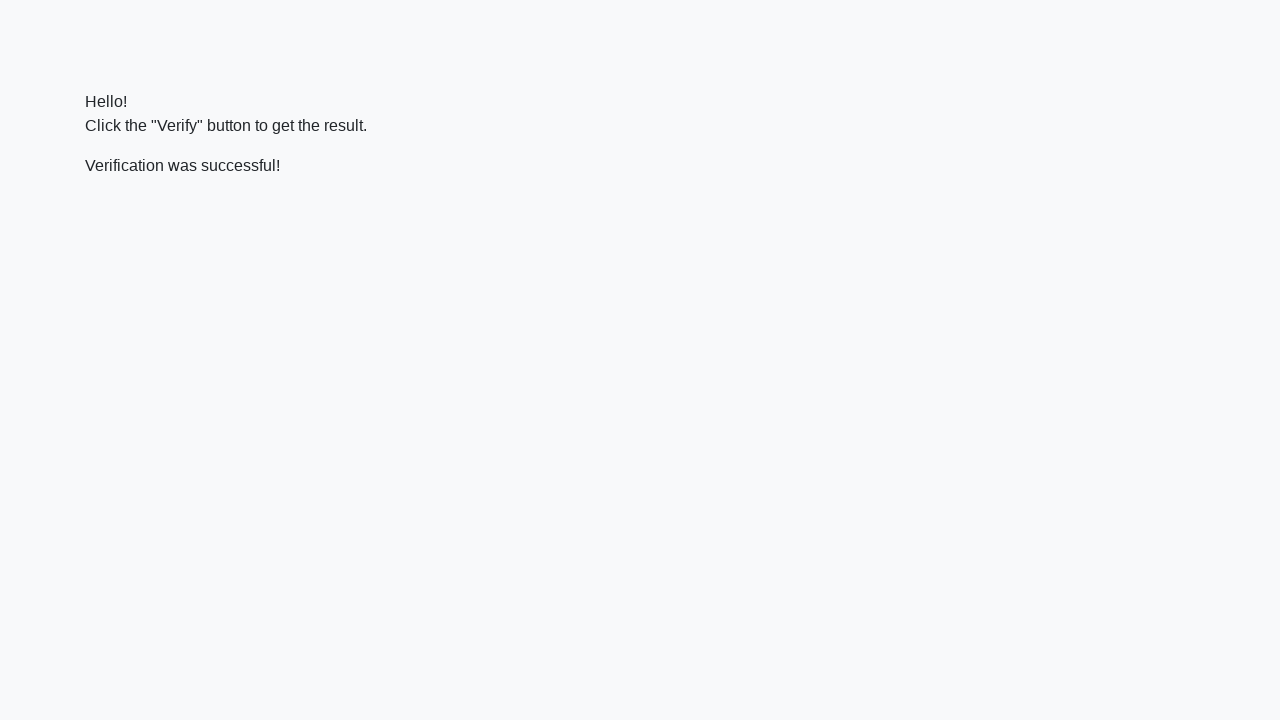

Success message element appeared
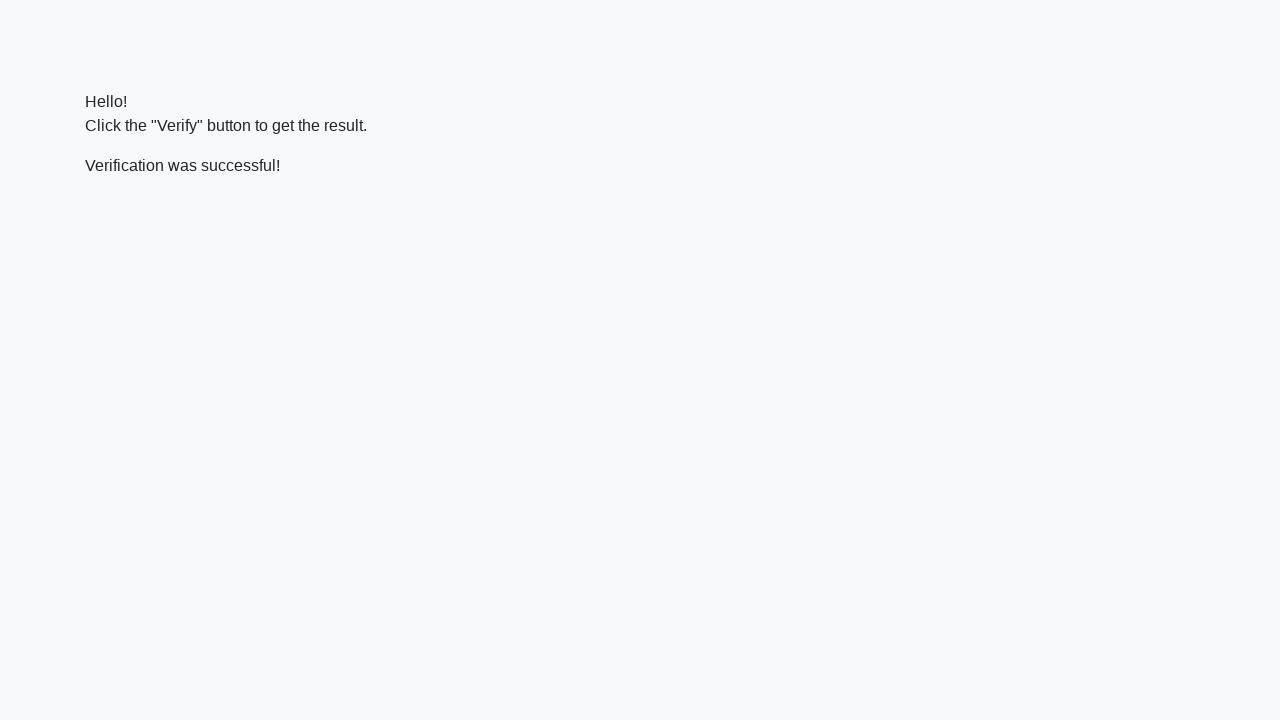

Located the verify message element
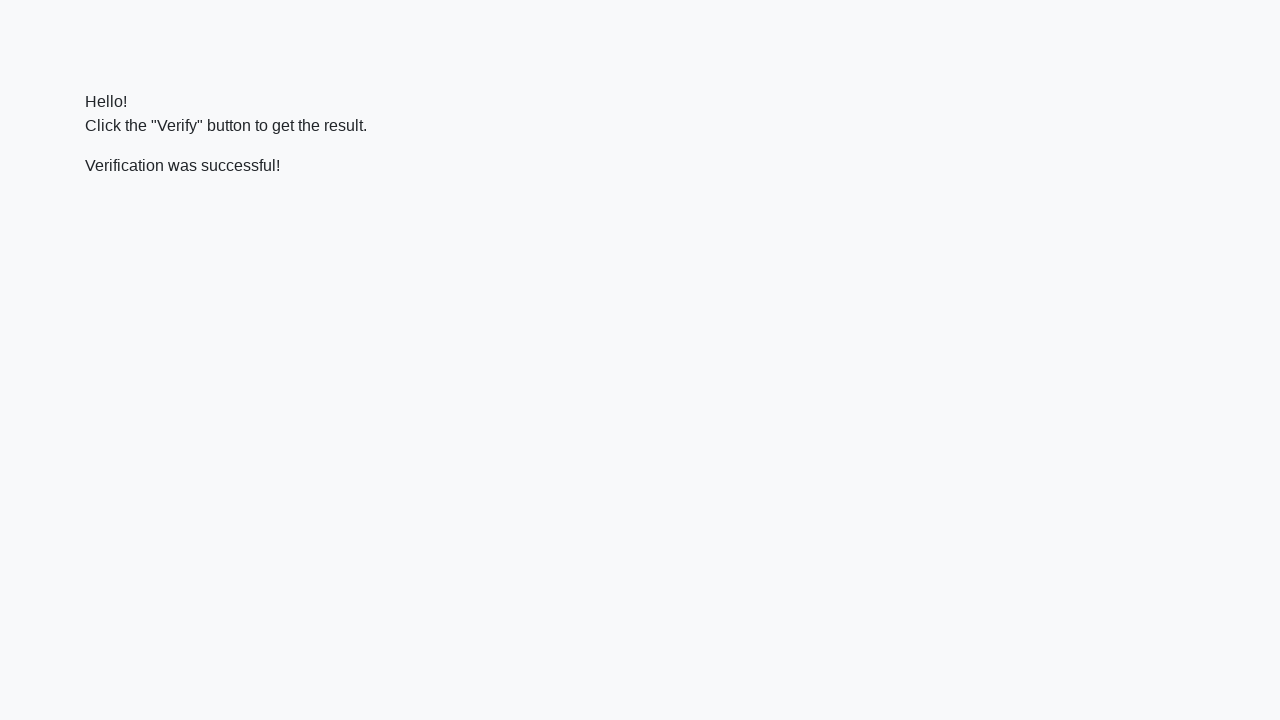

Verified that success message contains 'successful'
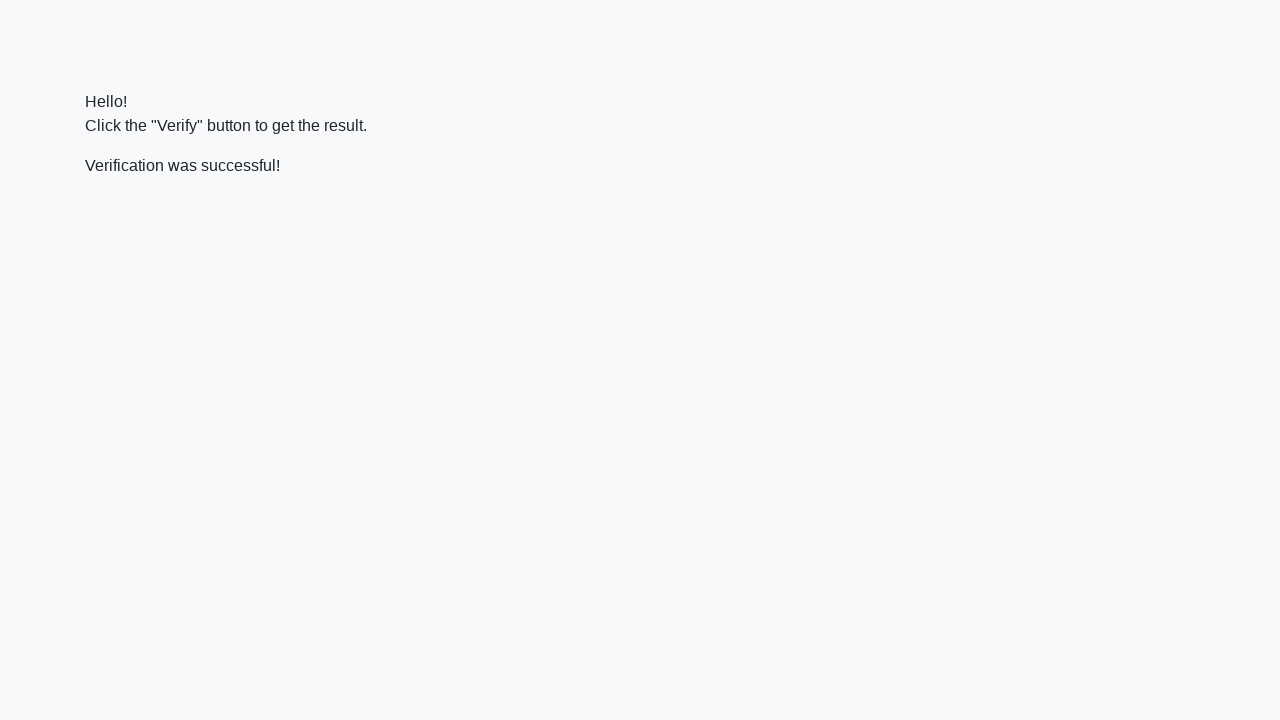

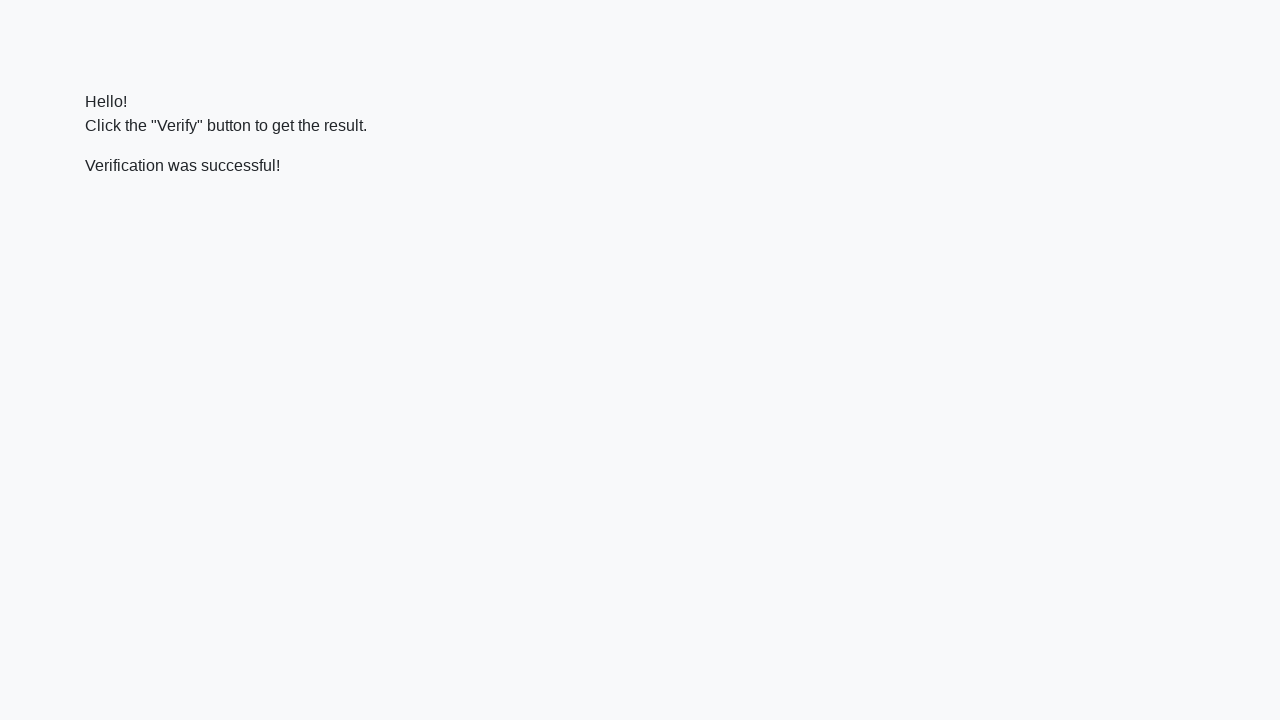